Tests form validation with valid employee number but invalid directive (empty), verifying that directive error is displayed but employee number error is not.

Starting URL: https://elenarivero.github.io/Ejercicio2/index.html

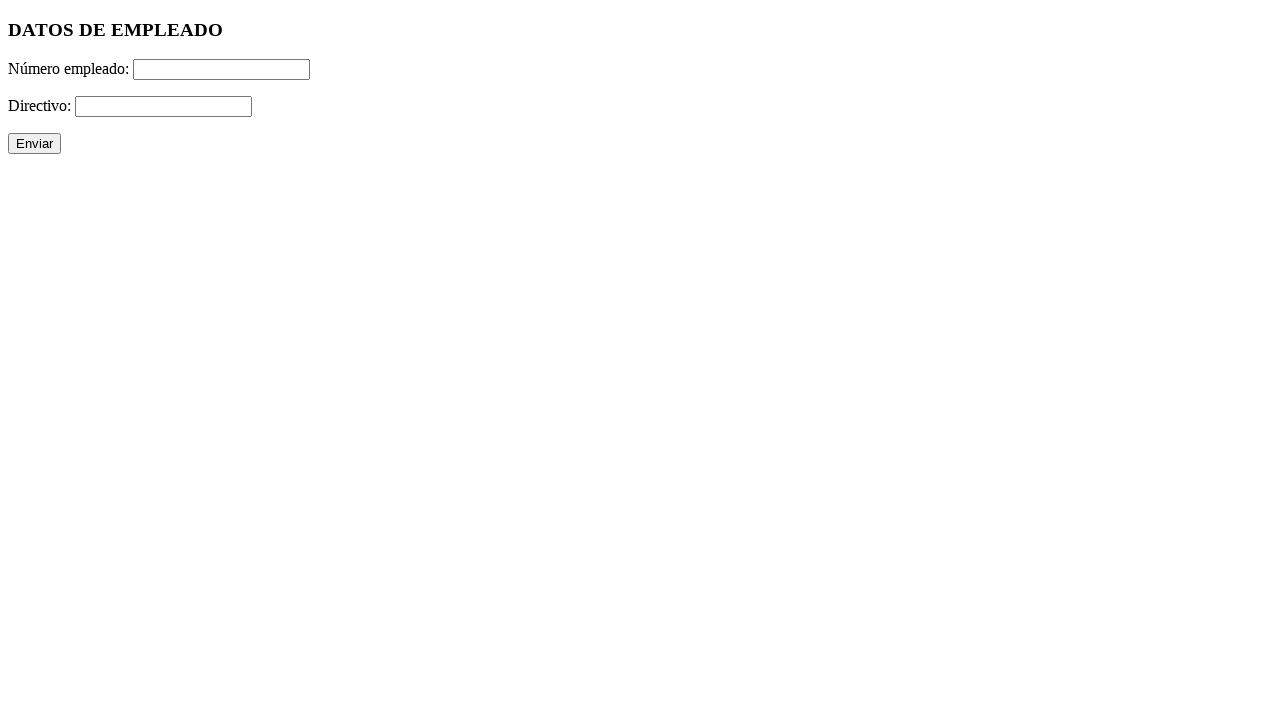

Navigated to form validation test page
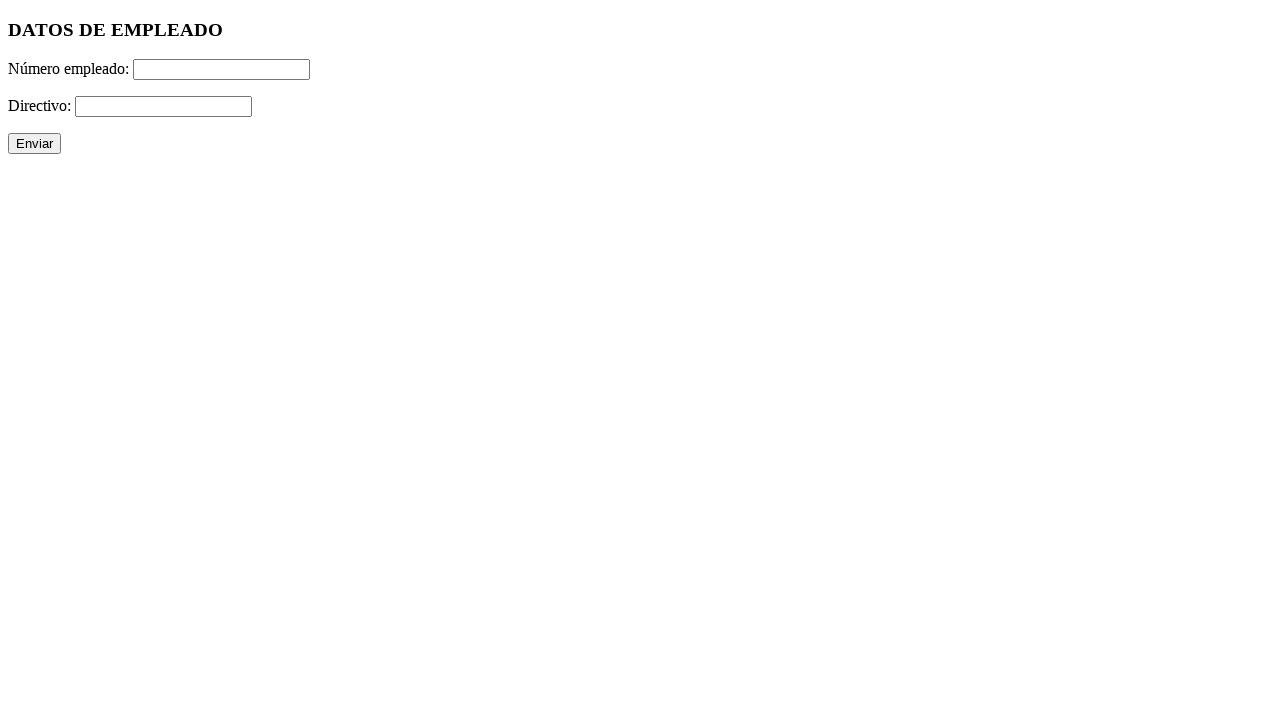

Filled employee number field with valid value '333' on #numero
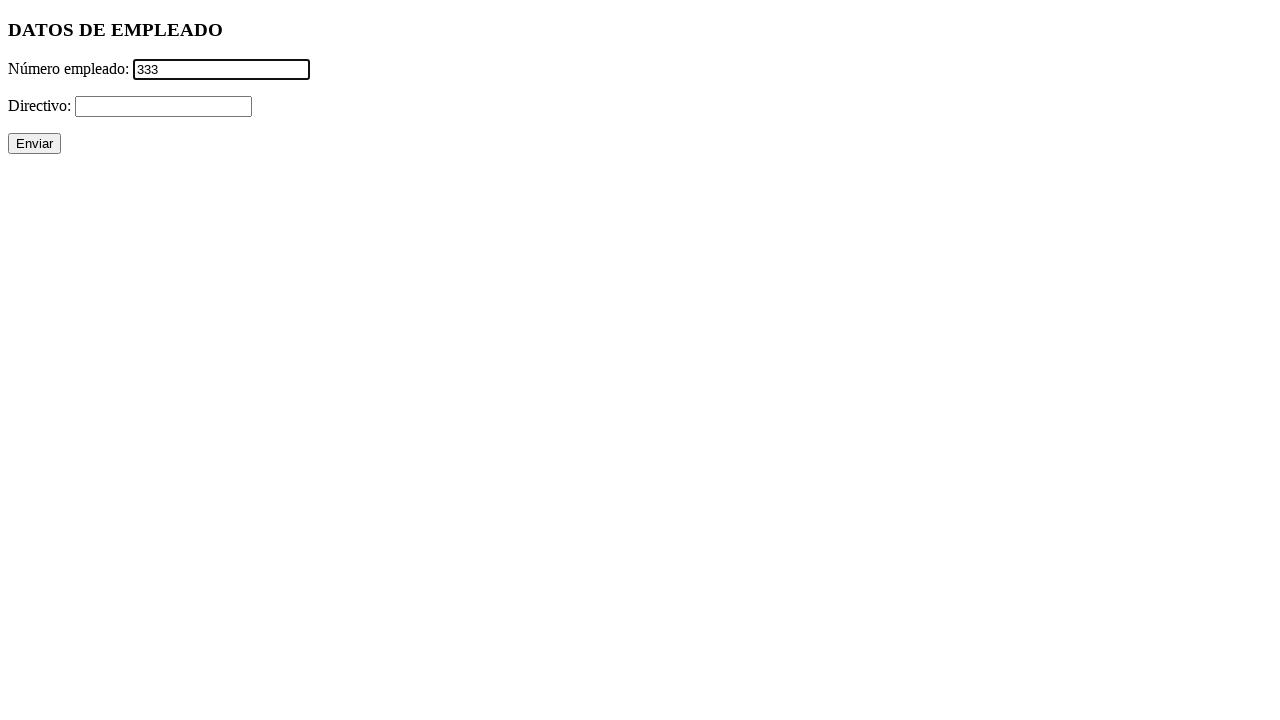

Cleared directive field, leaving it empty on #directivo
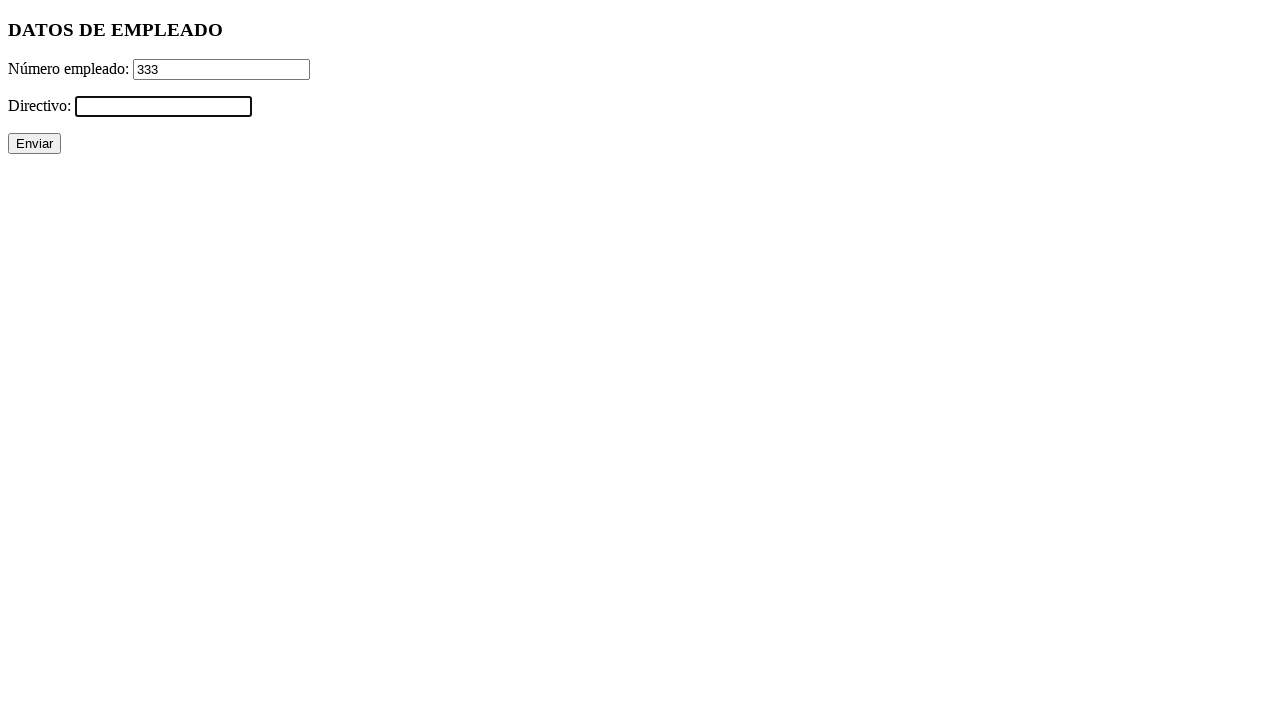

Clicked submit button to validate form at (34, 144) on input[type='submit']
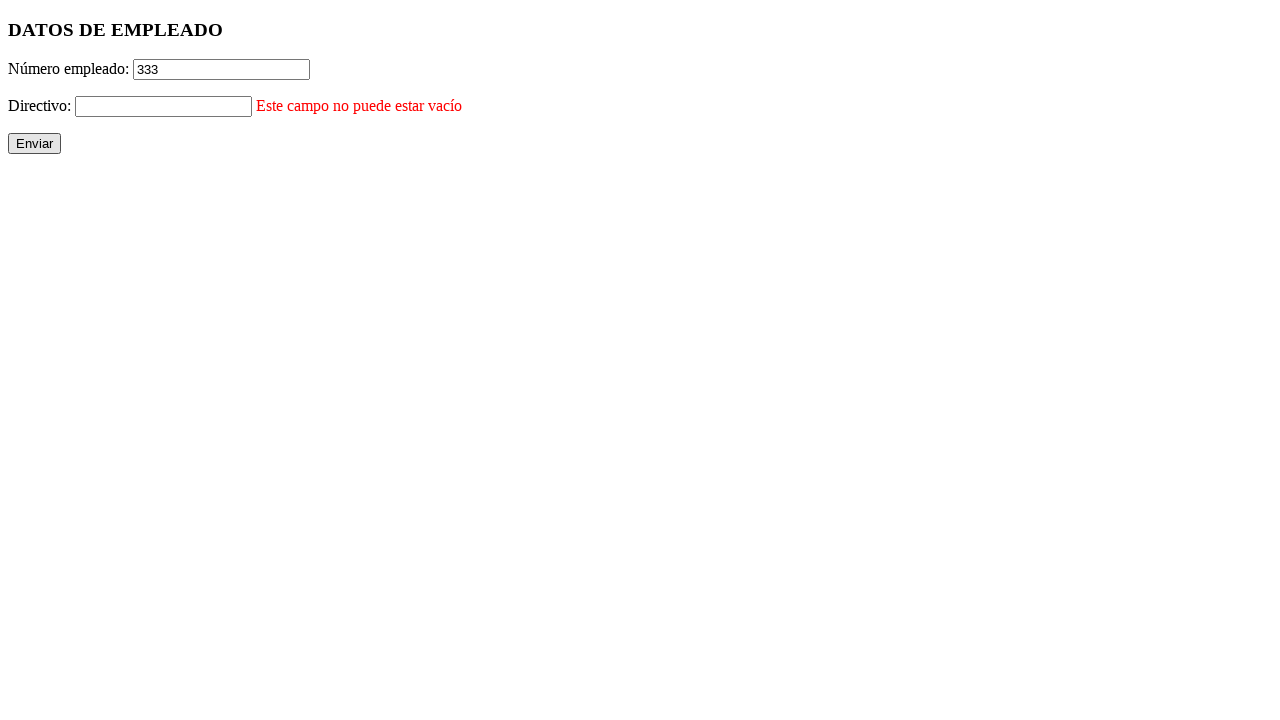

Directive error message appeared as expected
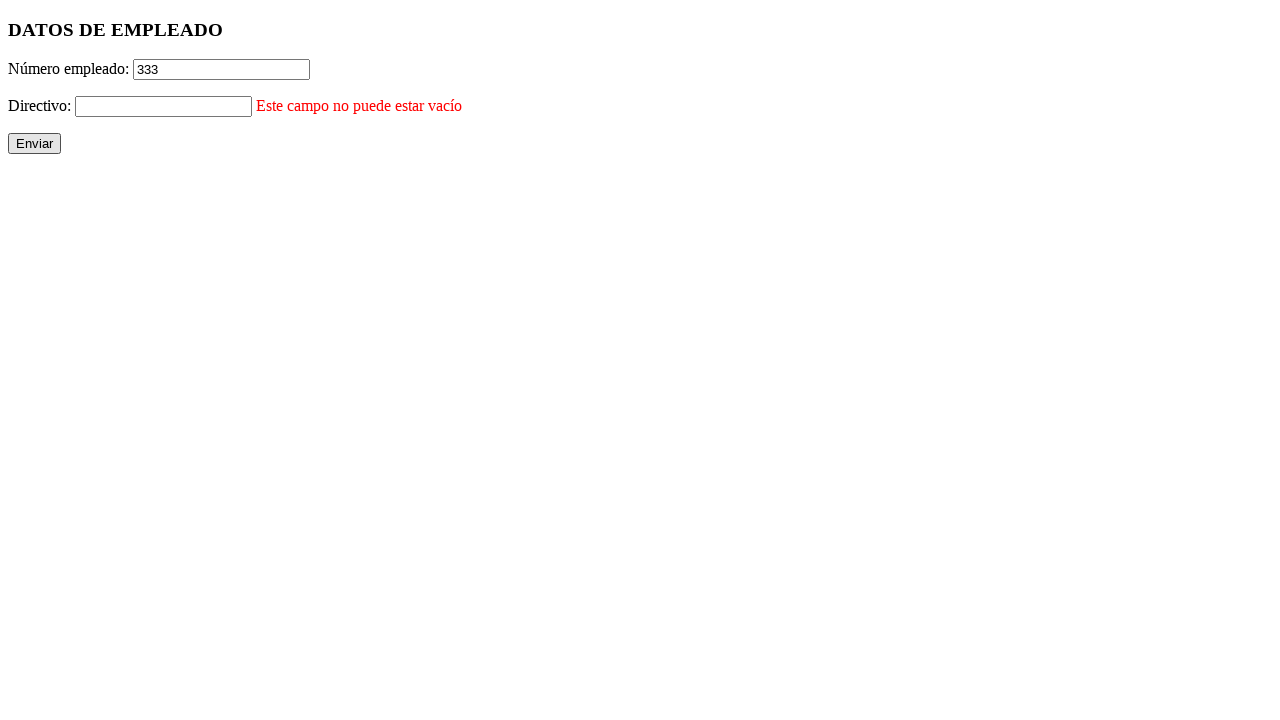

Confirmed employee number error is not displayed
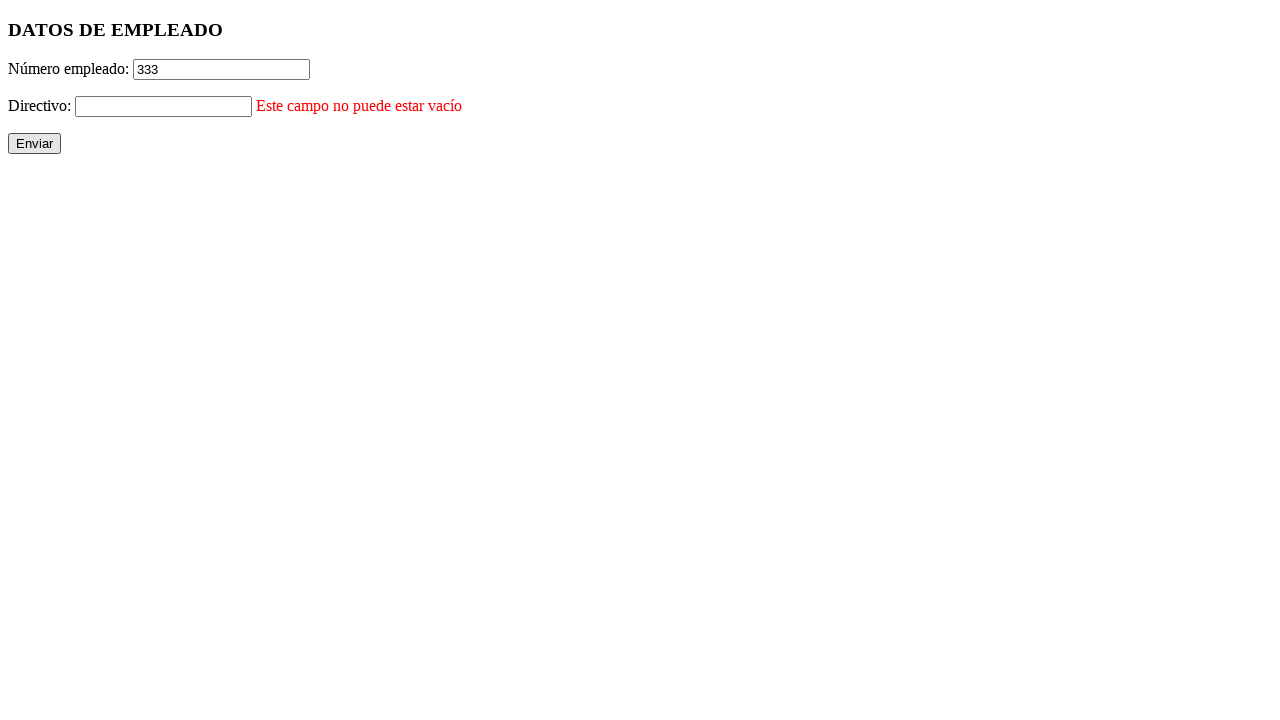

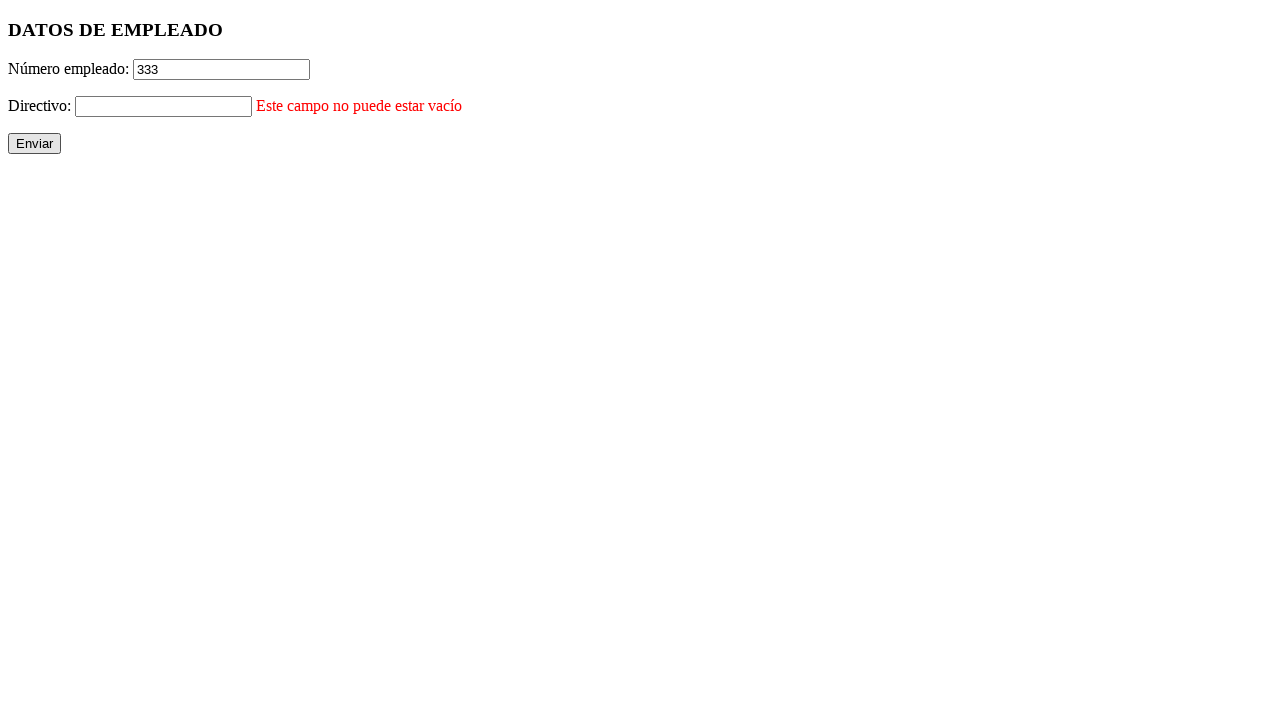